Tests a simple web form by entering text in a text box and clicking the submit button, then verifying a message appears.

Starting URL: https://www.selenium.dev/selenium/web/web-form.html

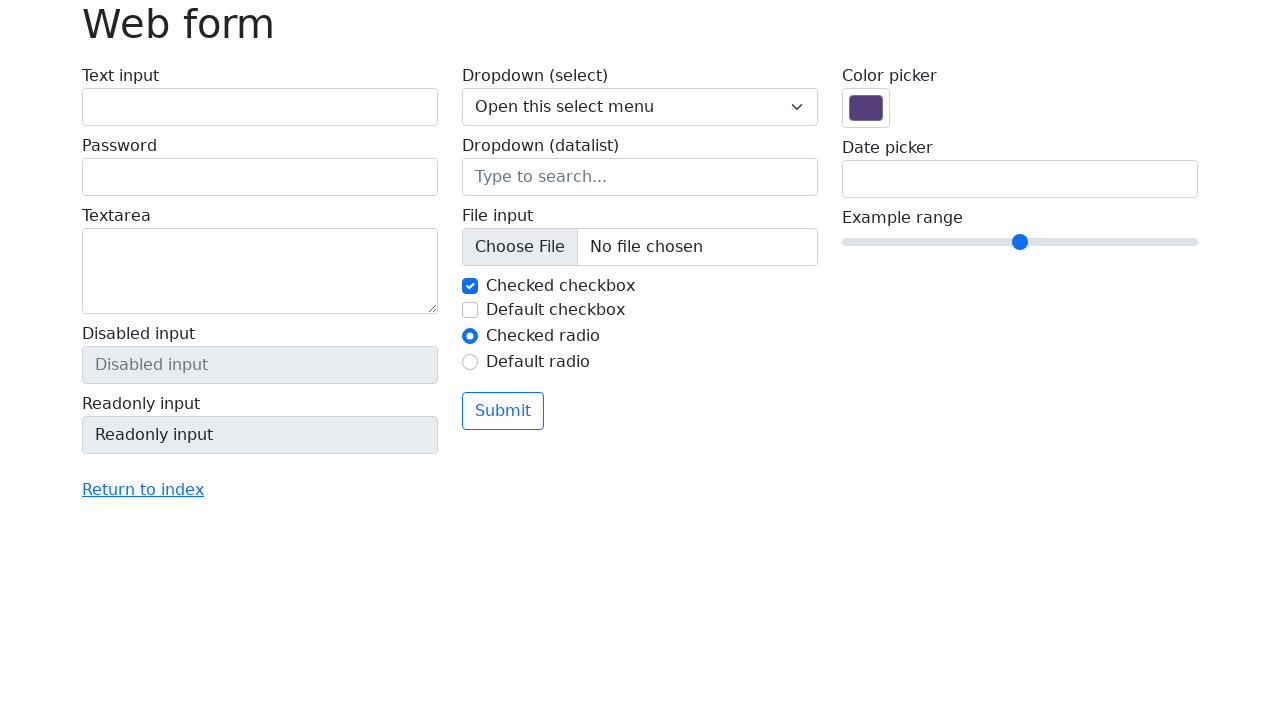

Filled text box with 'Selenium' on input[name='my-text']
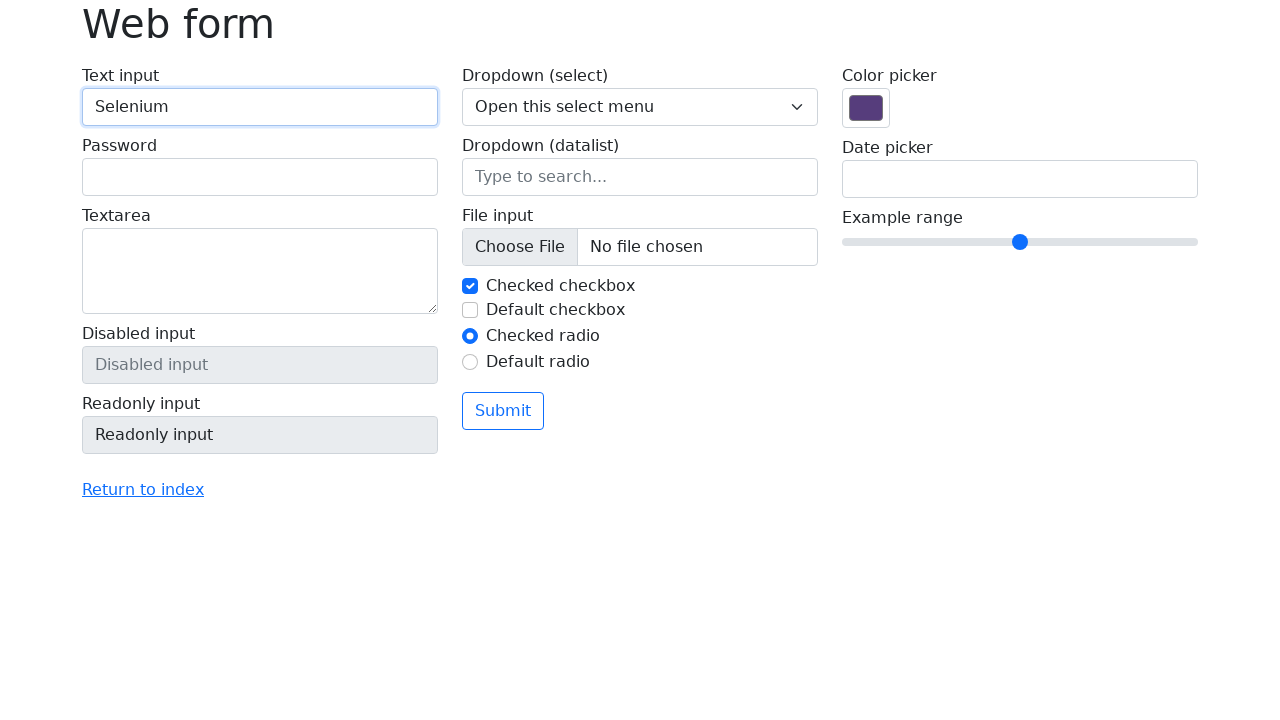

Clicked the submit button at (503, 411) on button
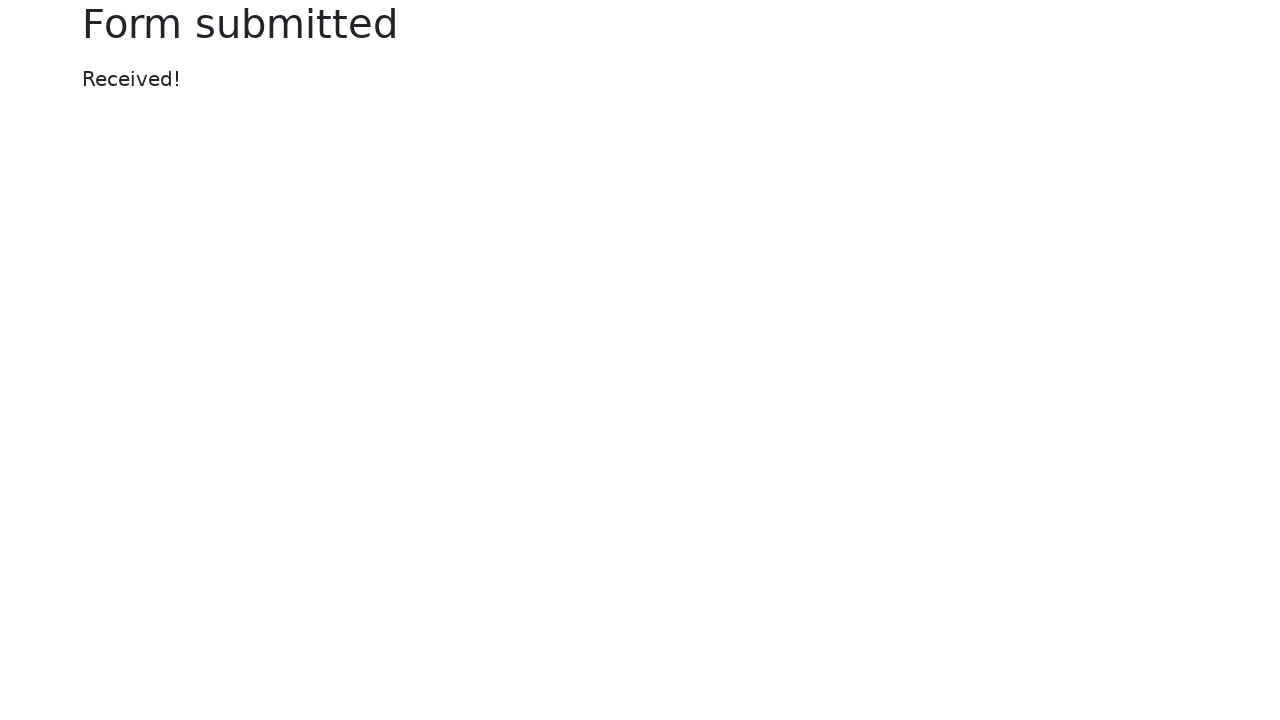

Success message appeared on the page
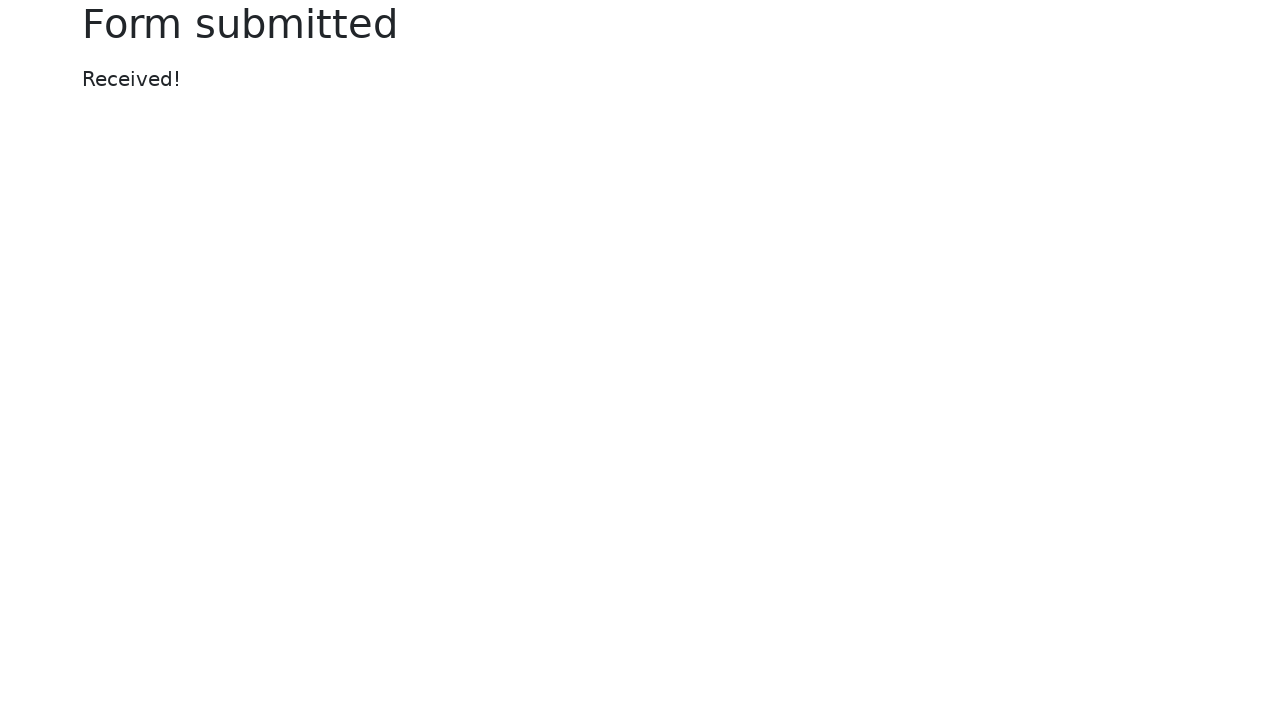

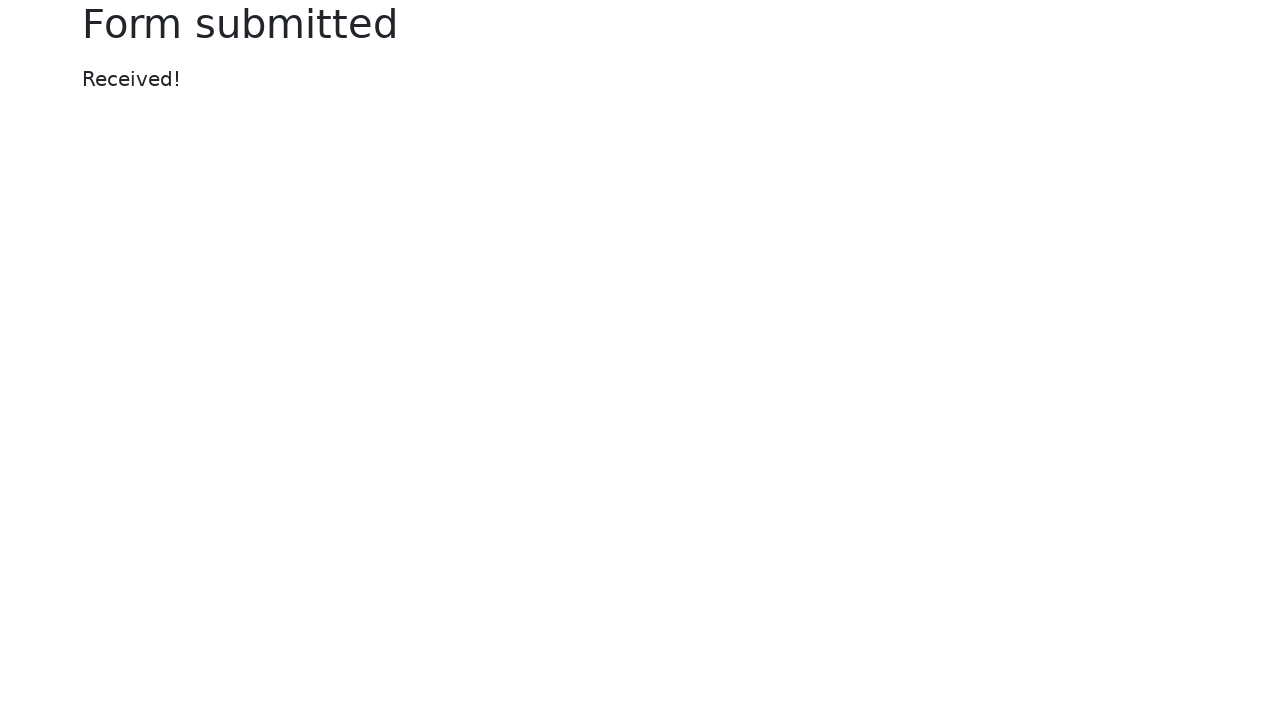